Tests dynamic button interactions by clicking four buttons in sequence, waiting for buttons to become available as they appear dynamically

Starting URL: https://testpages.herokuapp.com/styled/dynamic-buttons-simple.html

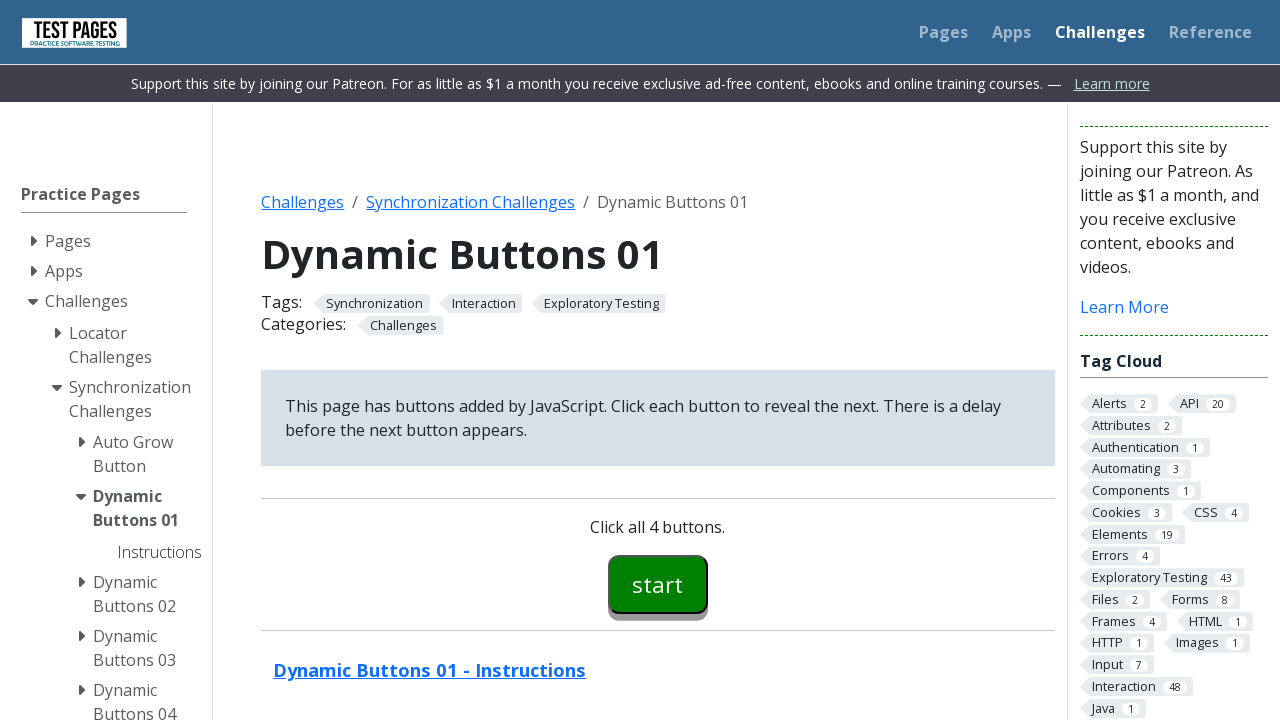

Clicked first button (button00) at (658, 584) on #button00
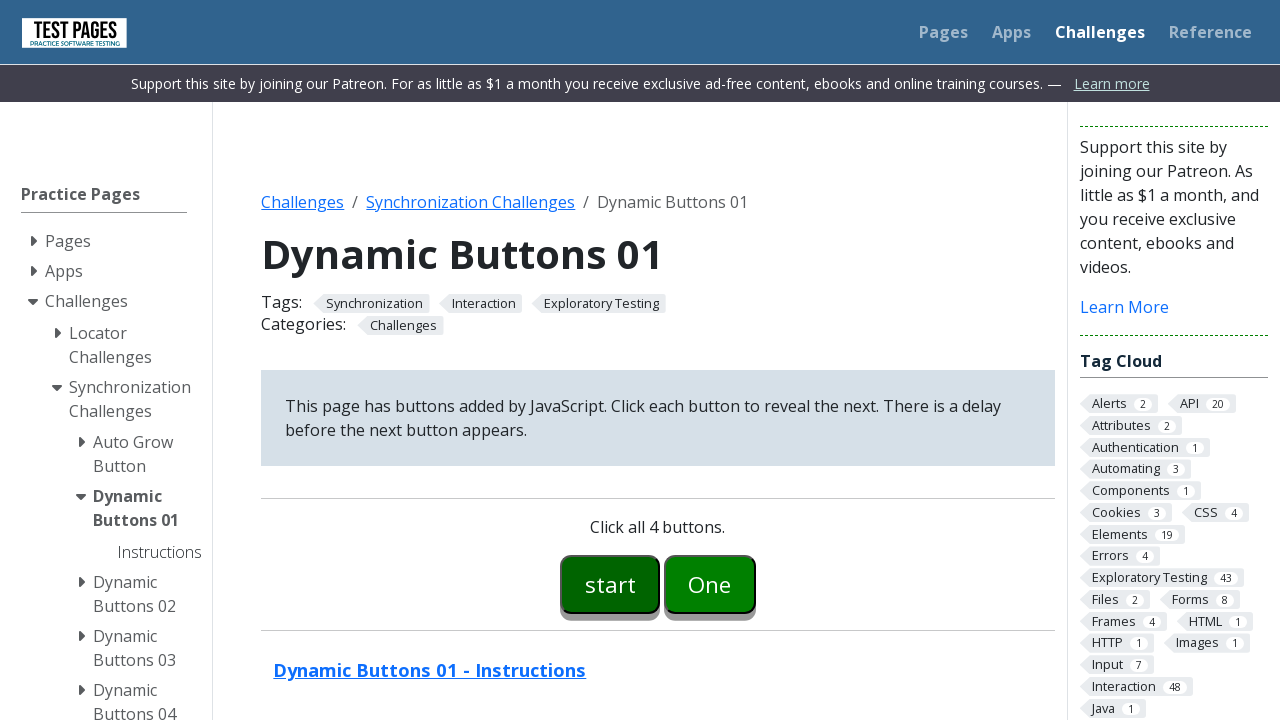

Clicked second button (button01) at (710, 584) on #button01
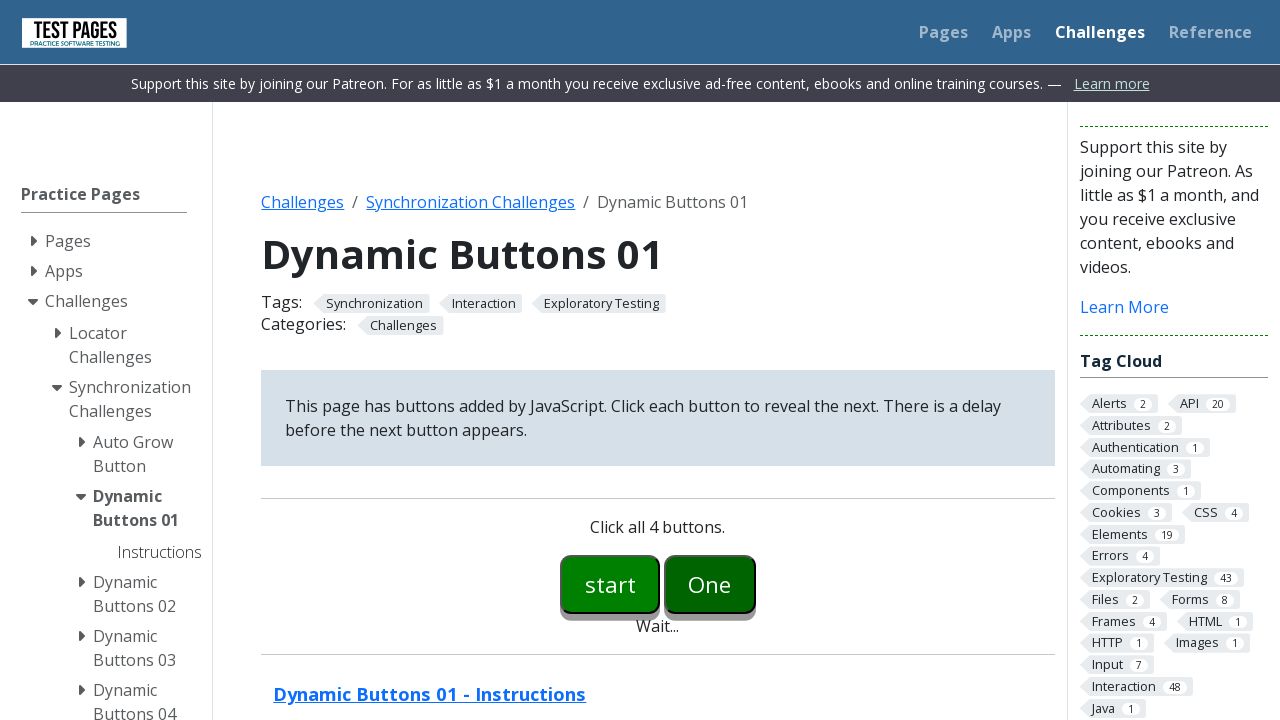

Third button (button02) appeared dynamically
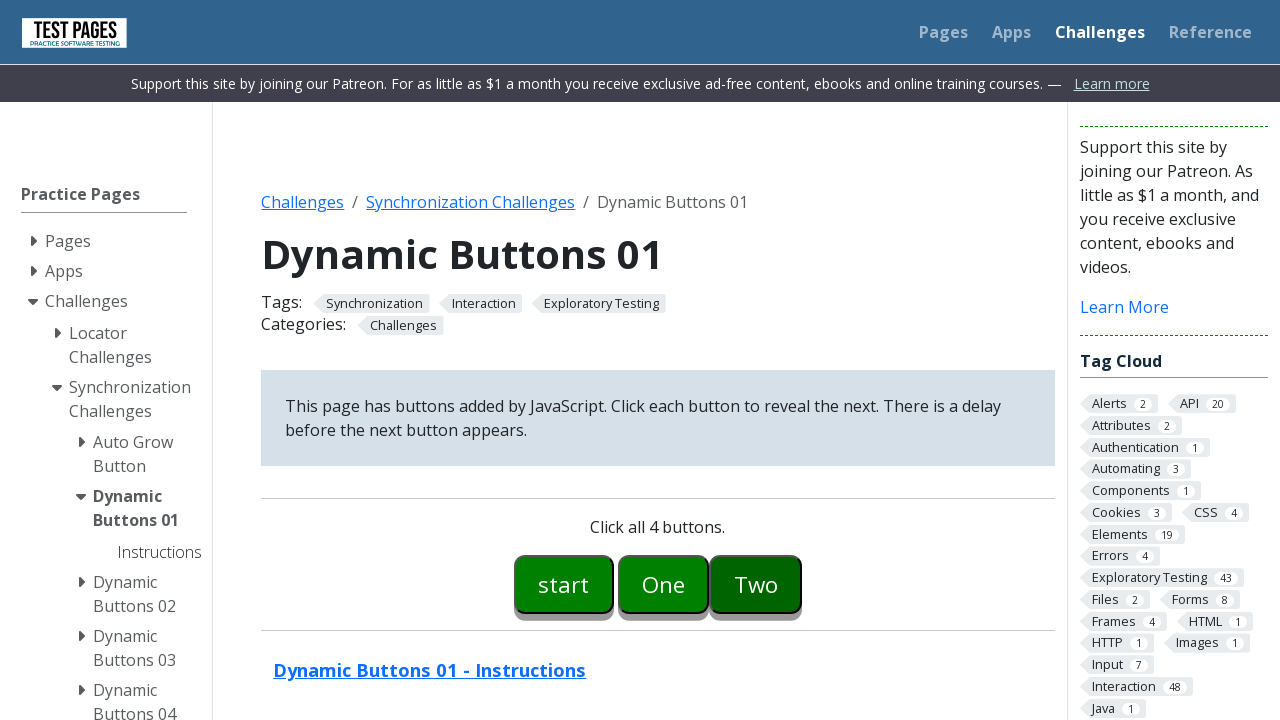

Clicked third button (button02) at (756, 584) on #button02
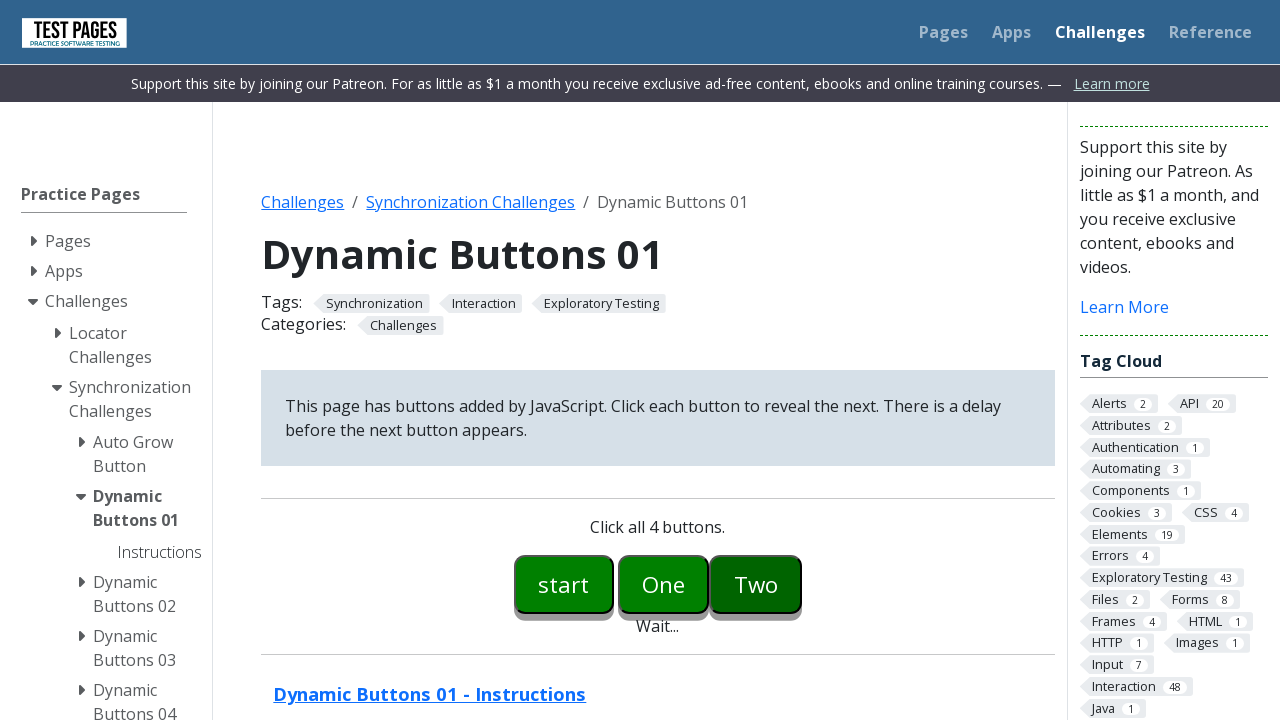

Fourth button (button03) appeared dynamically
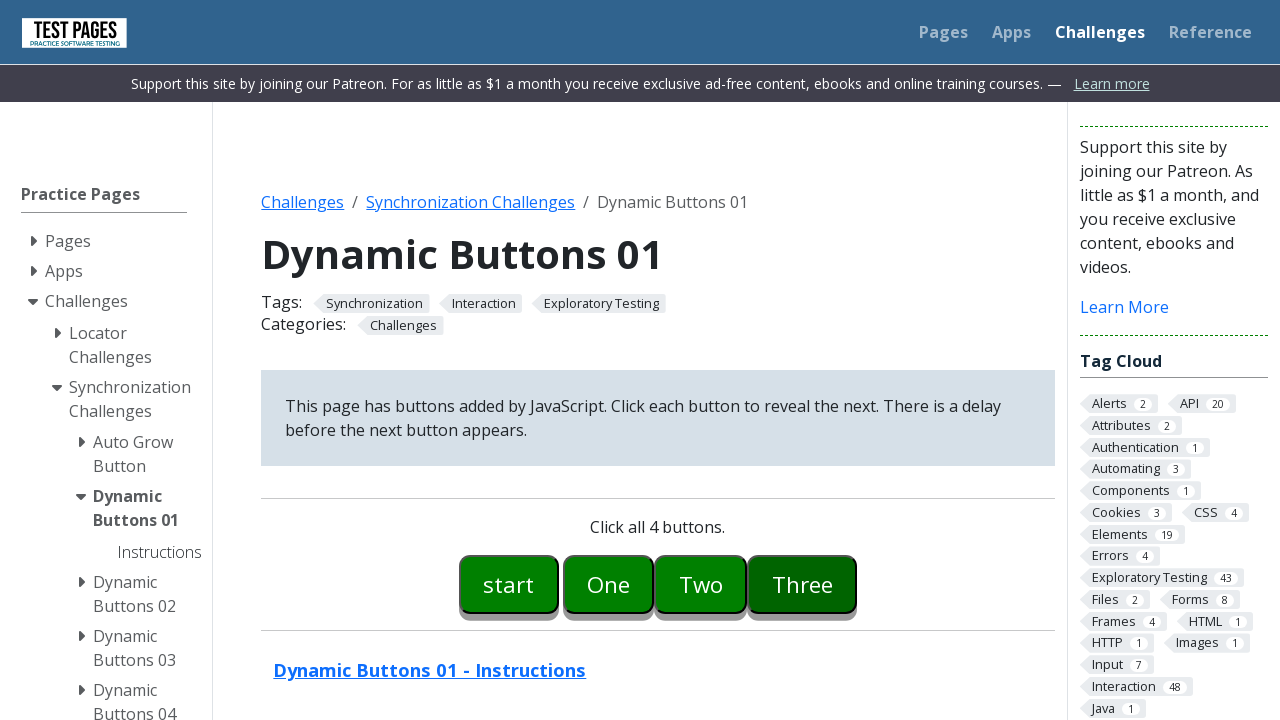

Clicked fourth button (button03) at (802, 584) on #button03
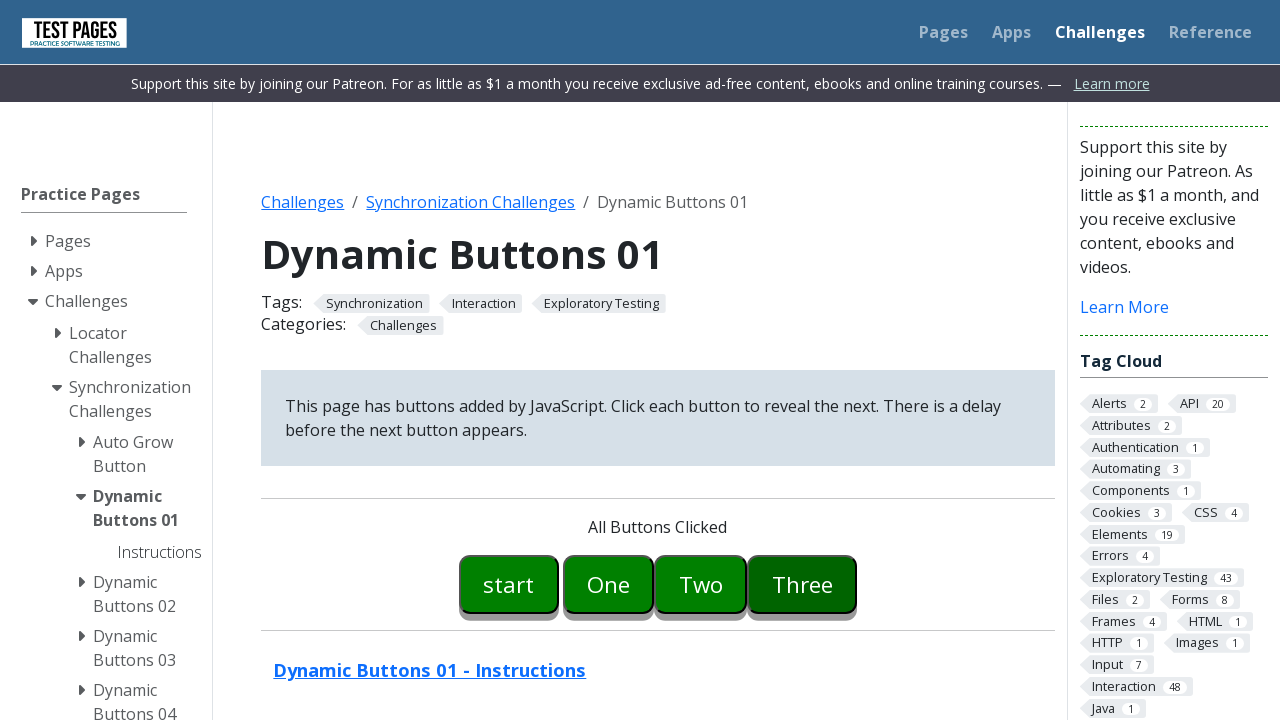

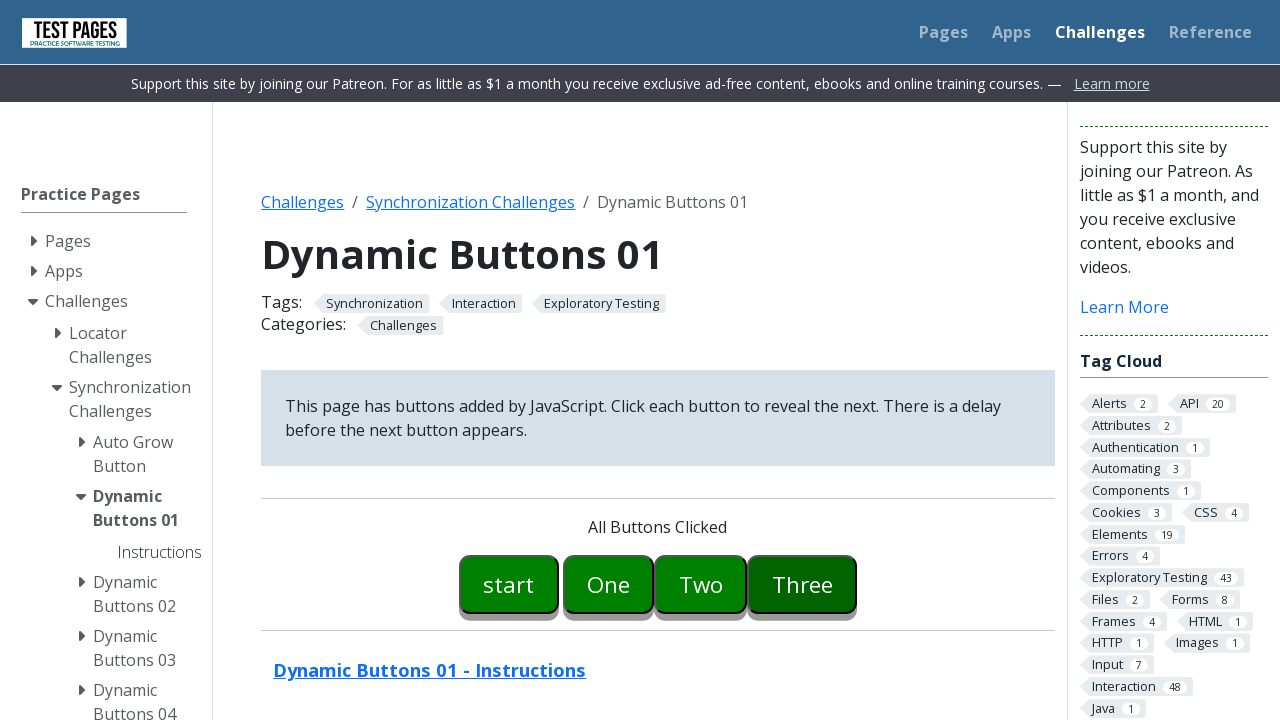